Tests file upload by uploading a file and clicking the upload button

Starting URL: https://the-internet.herokuapp.com/

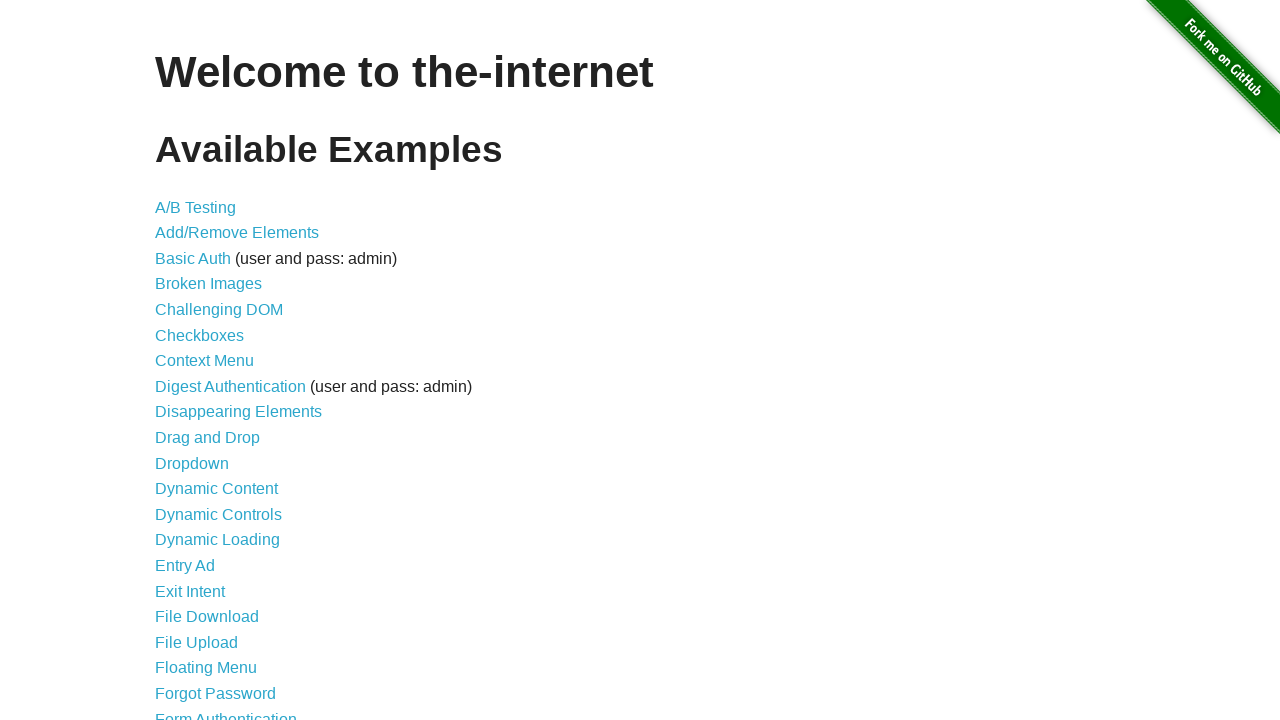

Clicked on File Upload link at (196, 642) on a[href='/upload']
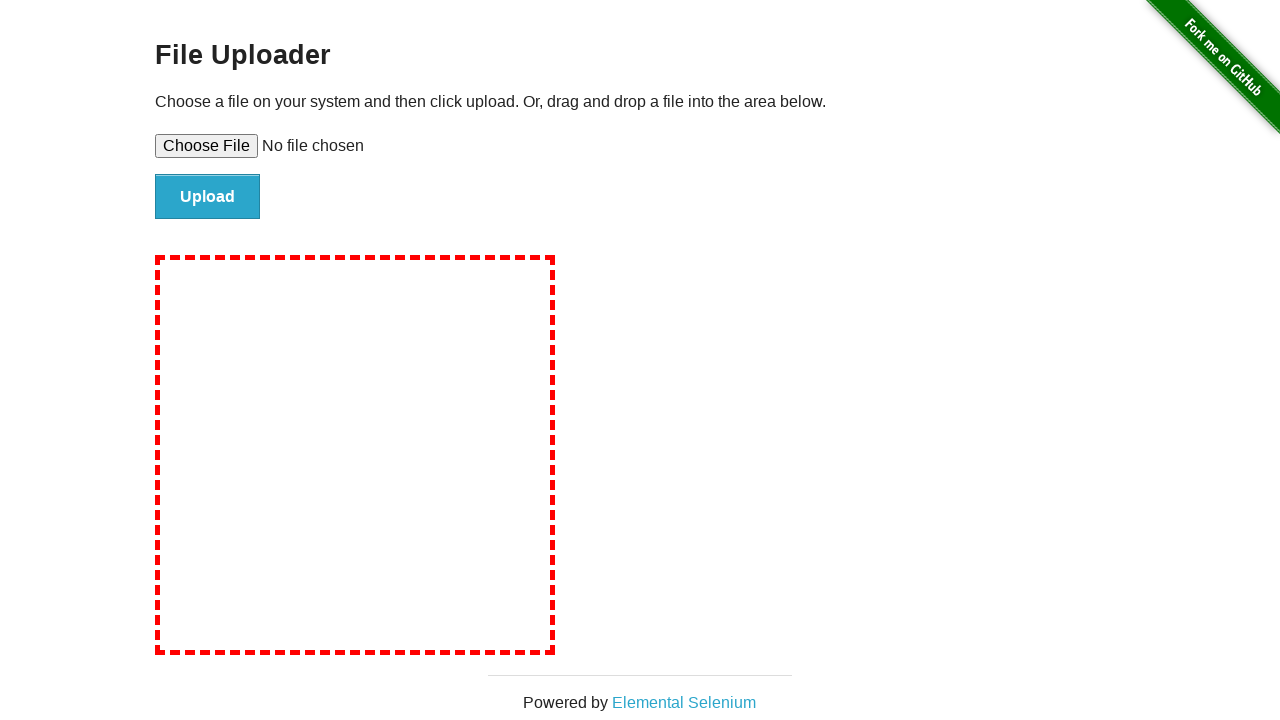

File upload input element loaded
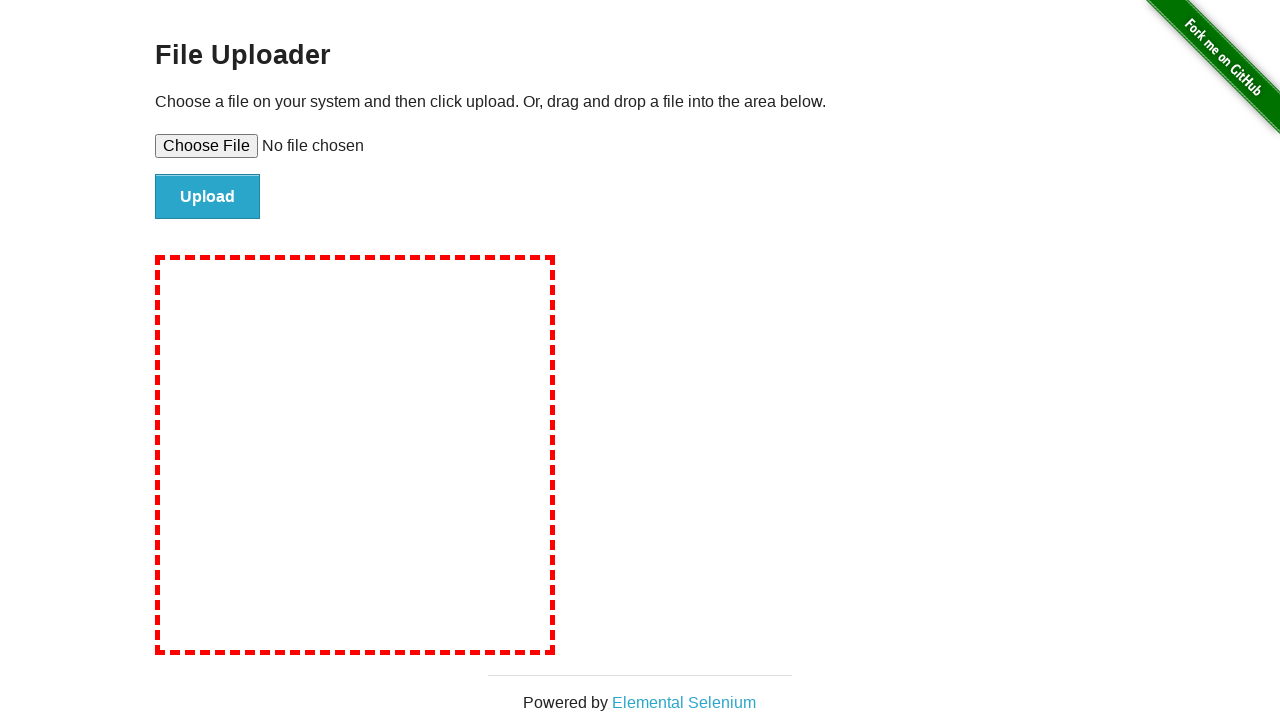

Set input files for file upload
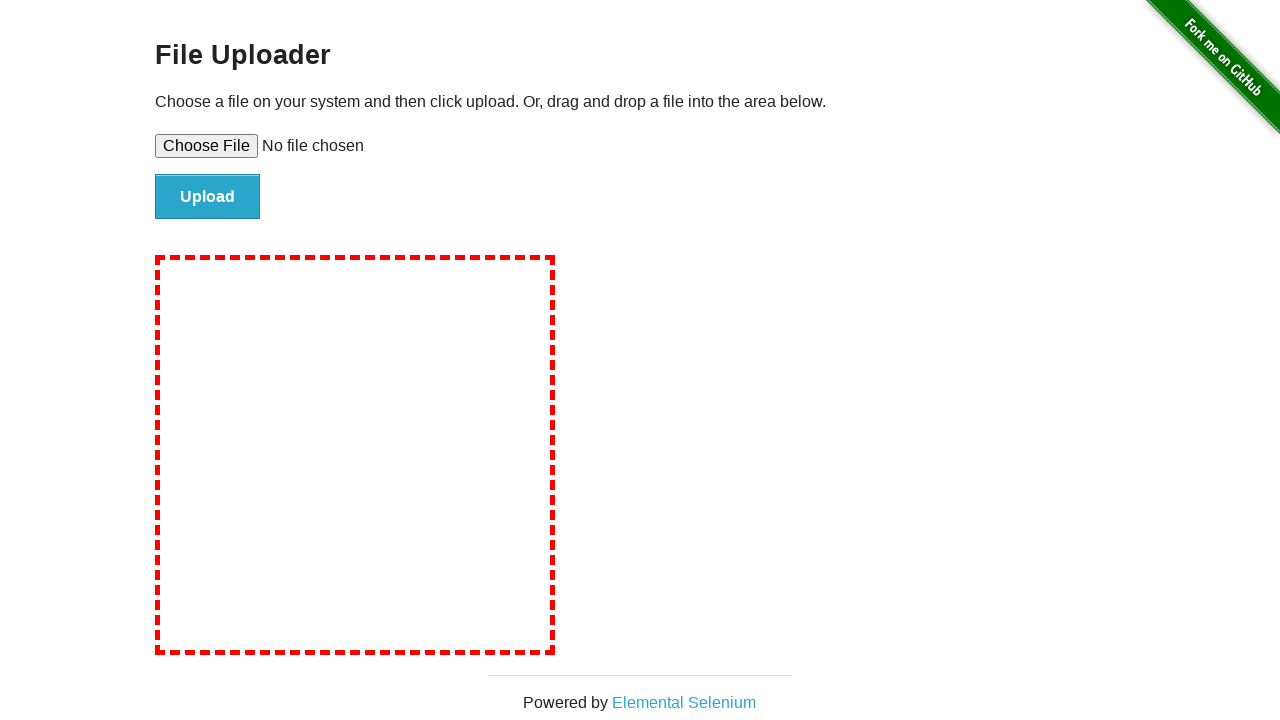

Clicked upload button to submit file at (208, 197) on #file-submit
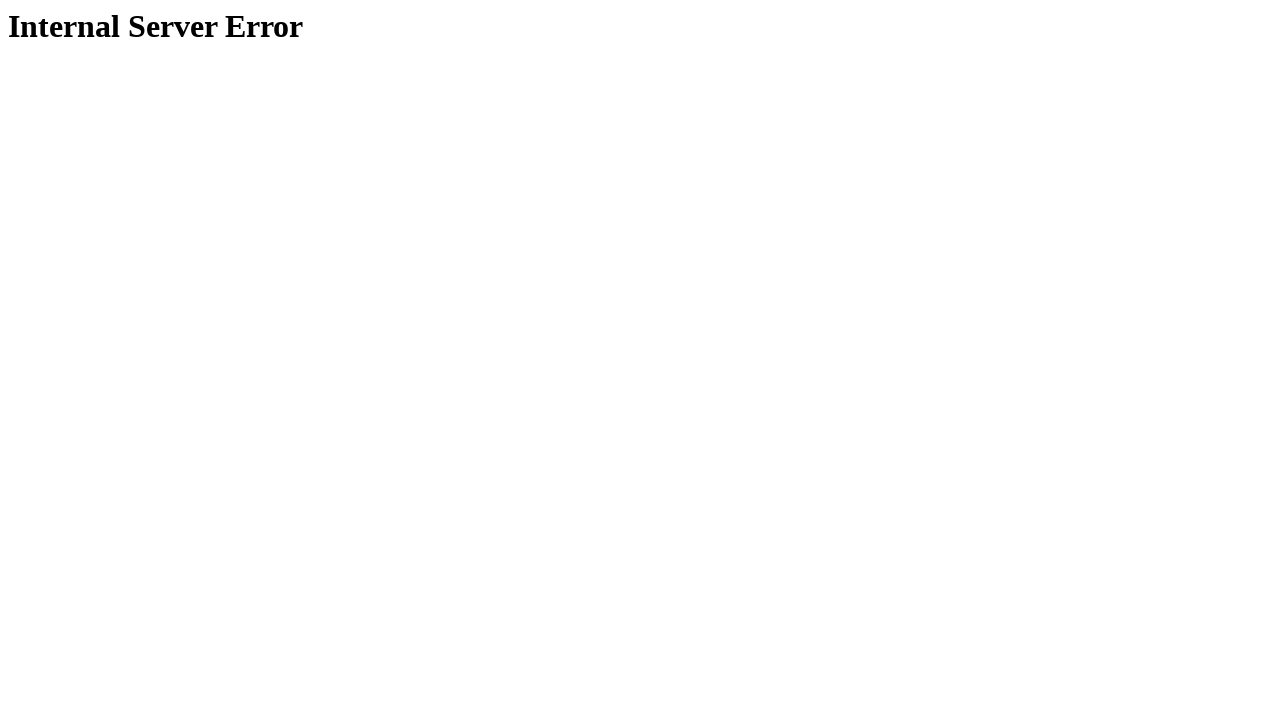

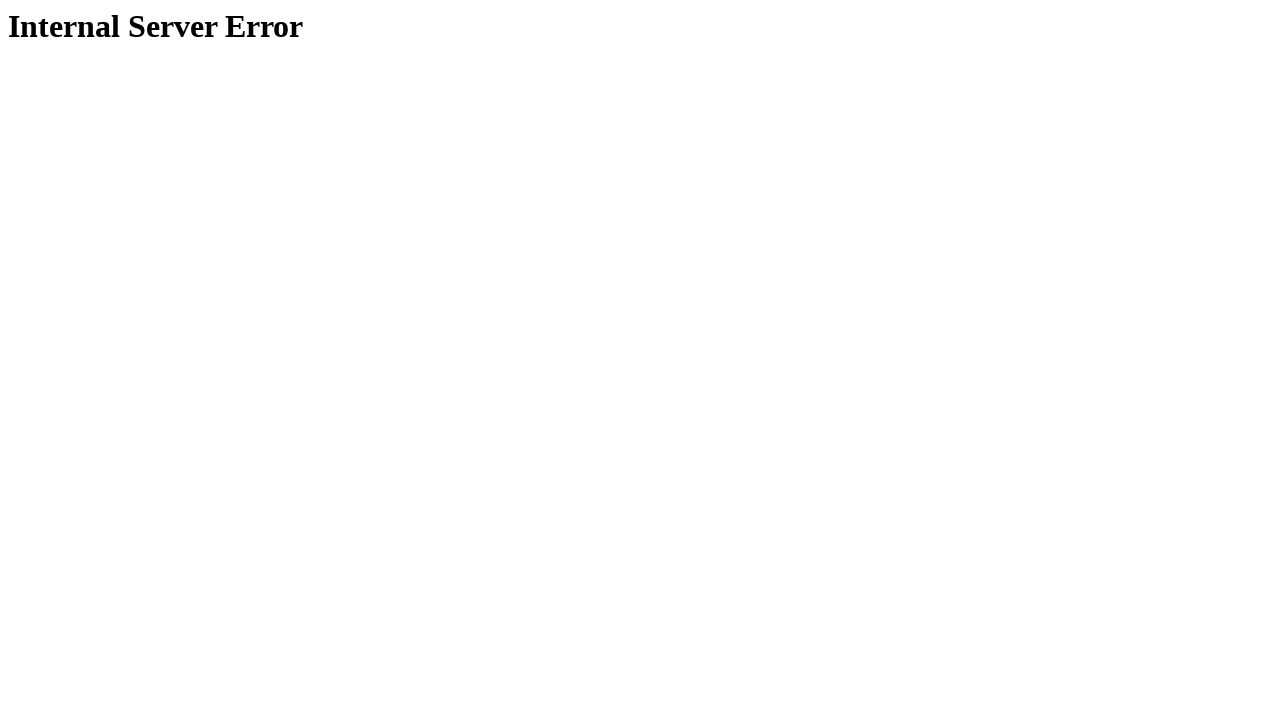